Tests that the counter displays the correct number of todo items as items are added

Starting URL: https://demo.playwright.dev/todomvc

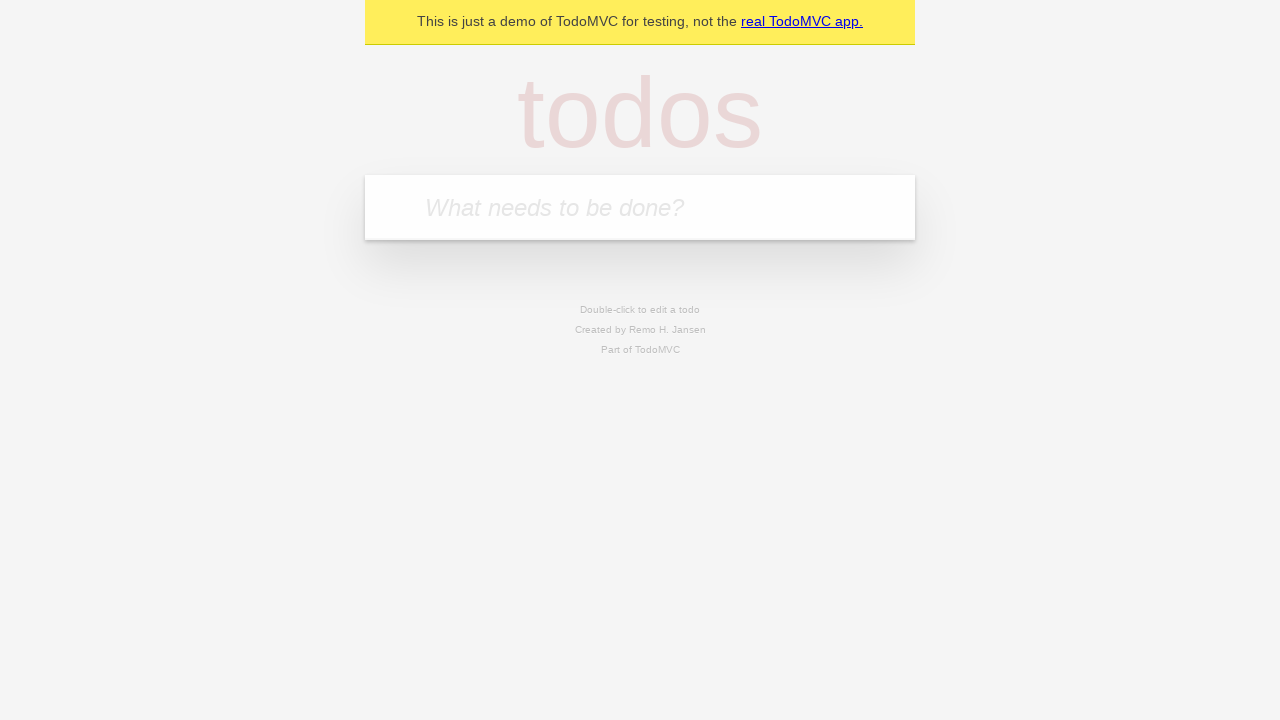

Filled new todo input with 'buy some cheese' on .new-todo
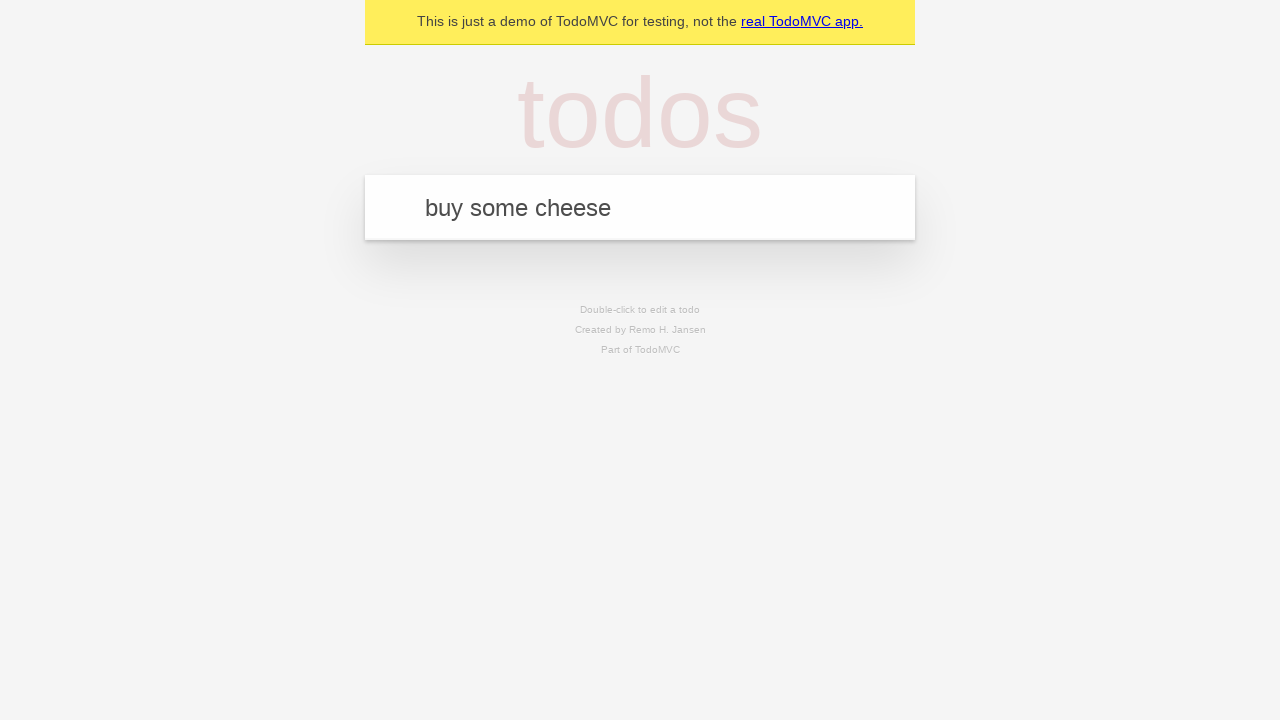

Pressed Enter to add first todo item on .new-todo
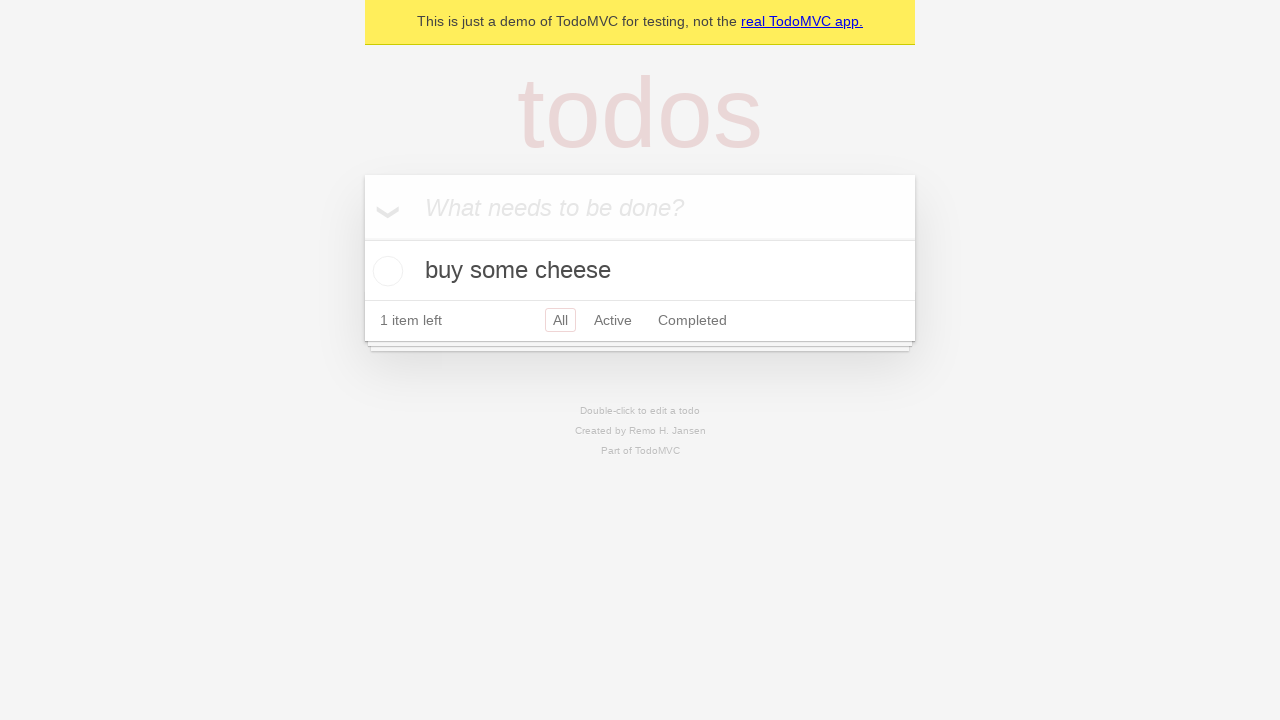

Todo counter element loaded after adding first item
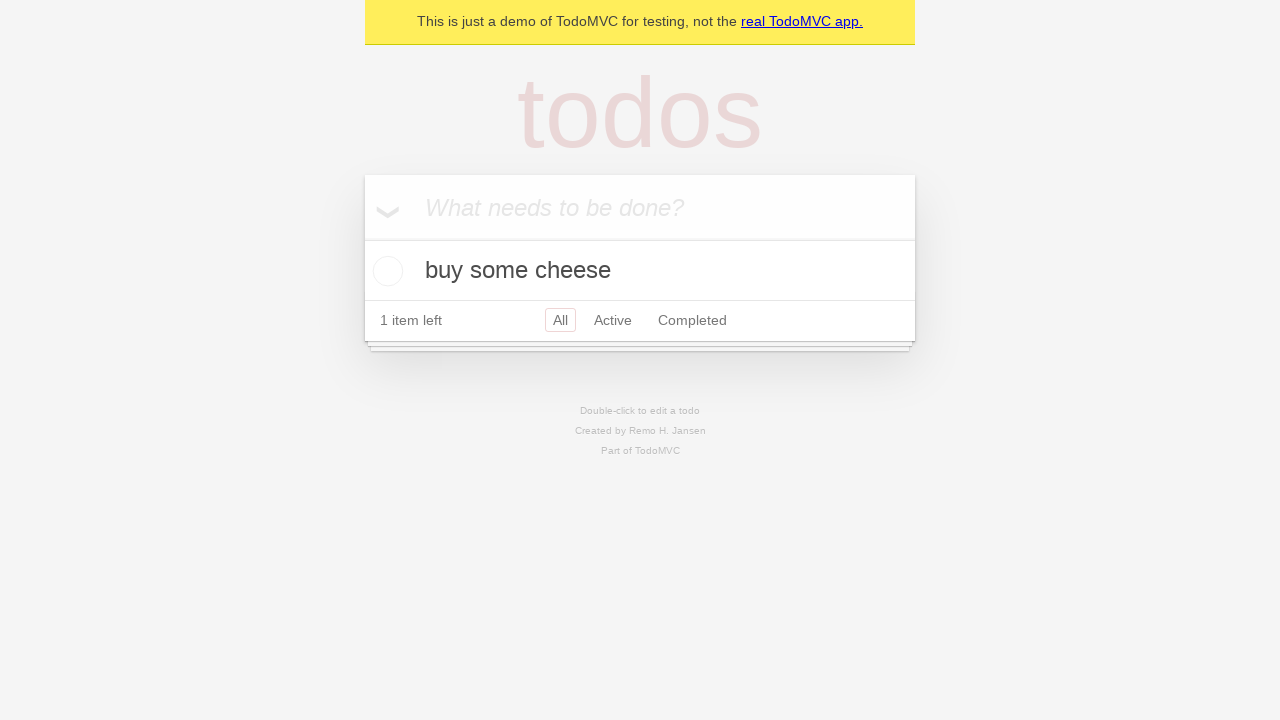

Filled new todo input with 'feed the cat' on .new-todo
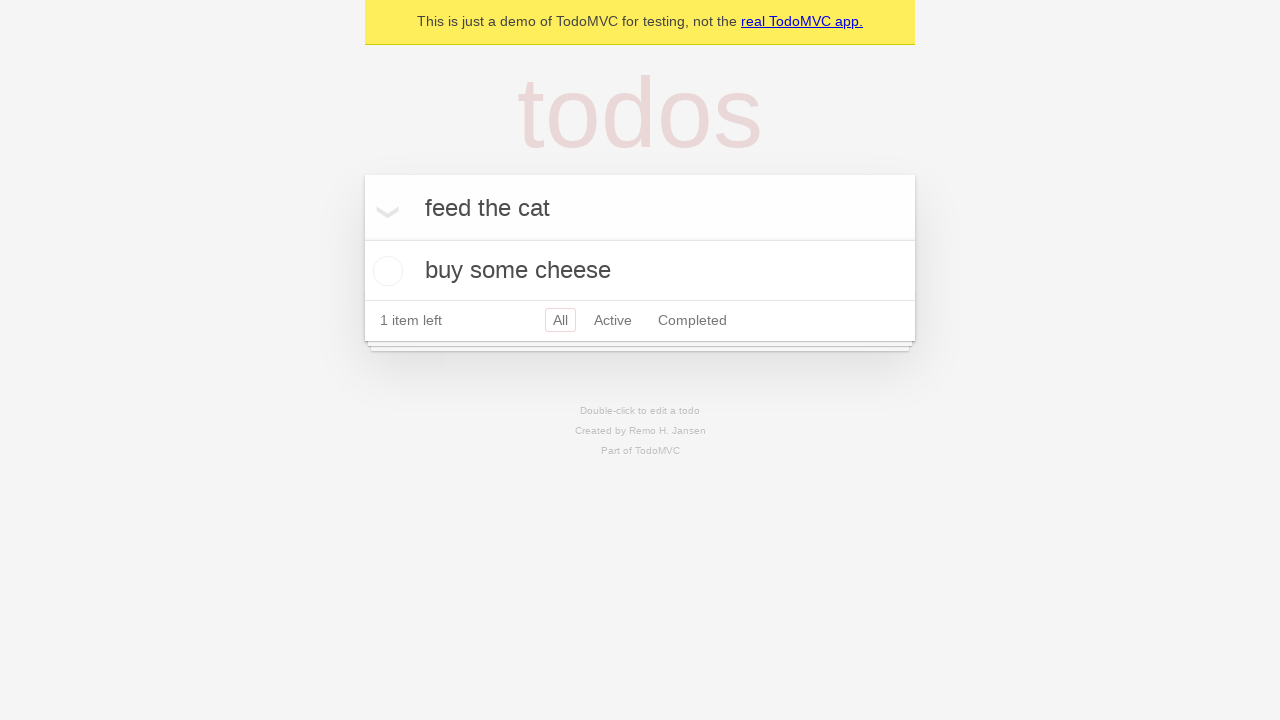

Pressed Enter to add second todo item on .new-todo
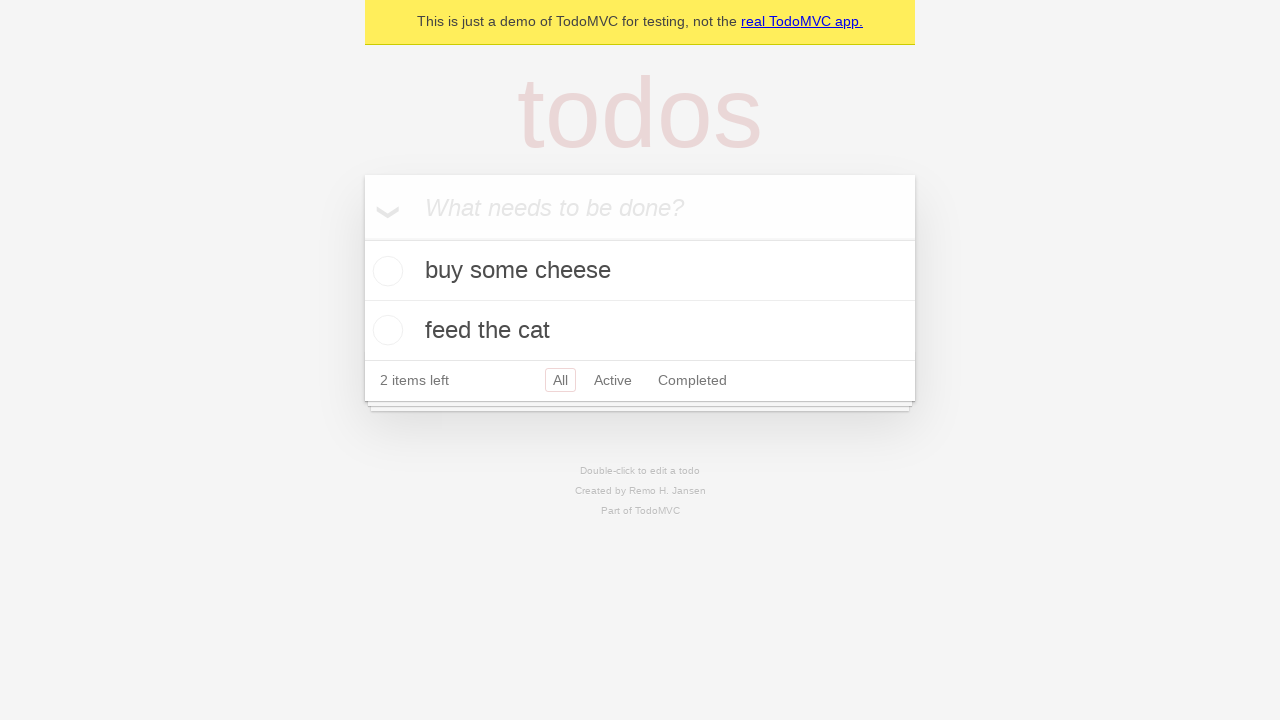

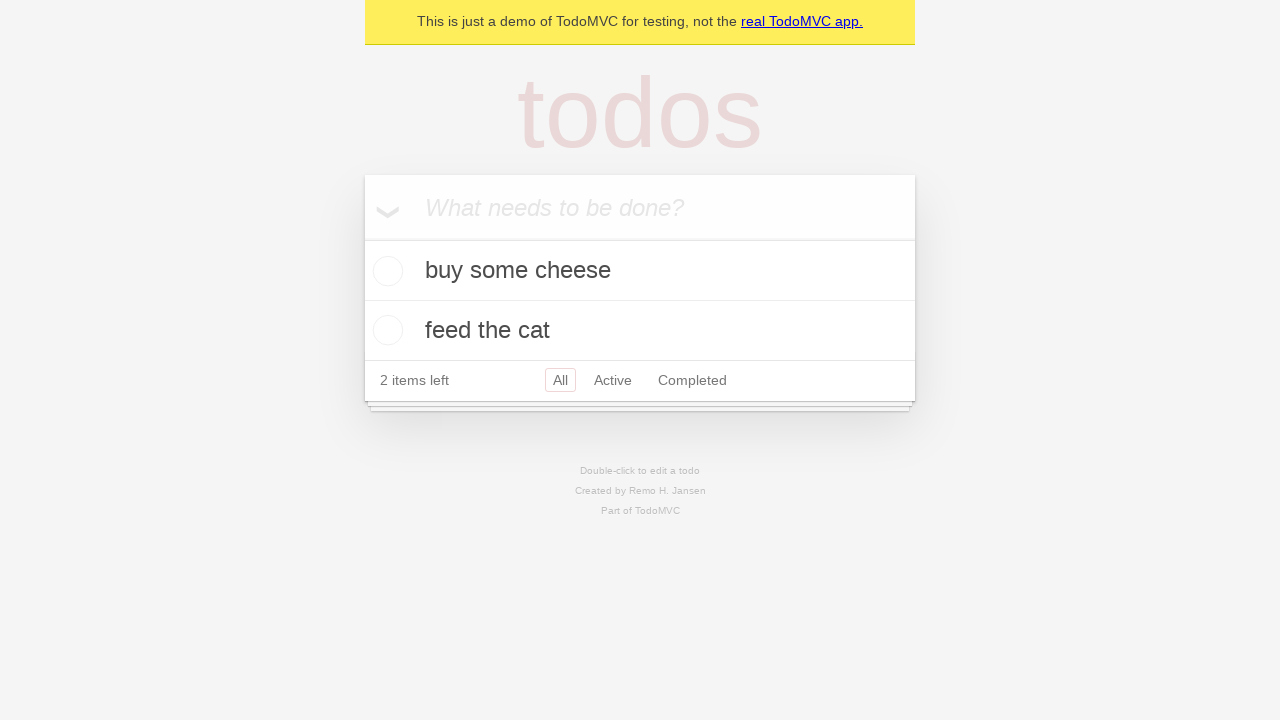